Navigates to a tarot reading application and clicks on the reading page link to verify navigation works

Starting URL: https://test-studio-firebase.vercel.app

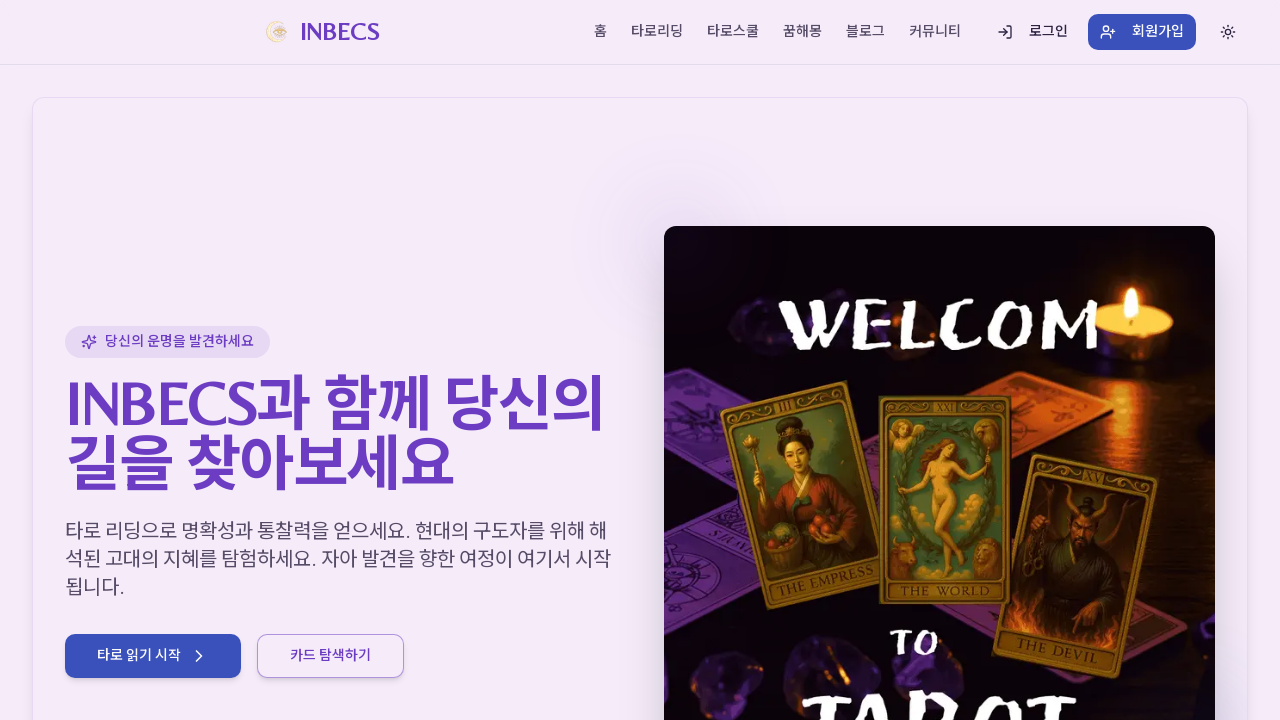

Waited for initial page to load (networkidle)
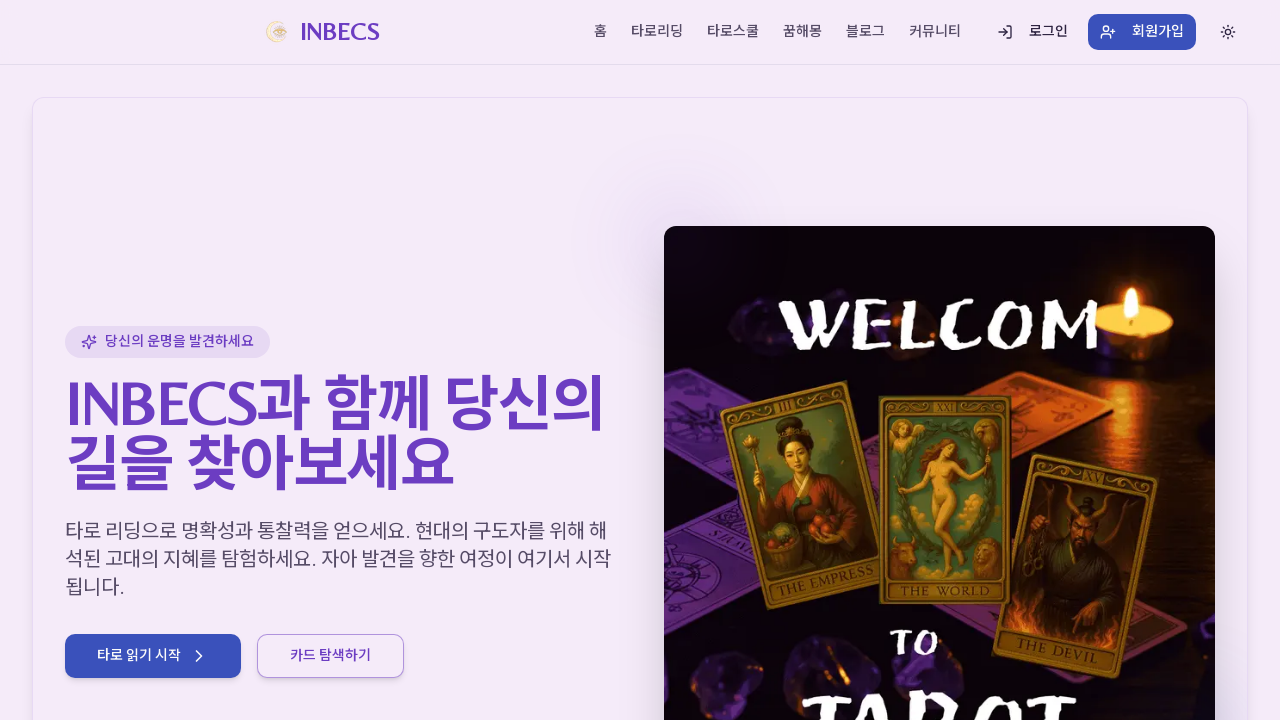

Located tarot reading link
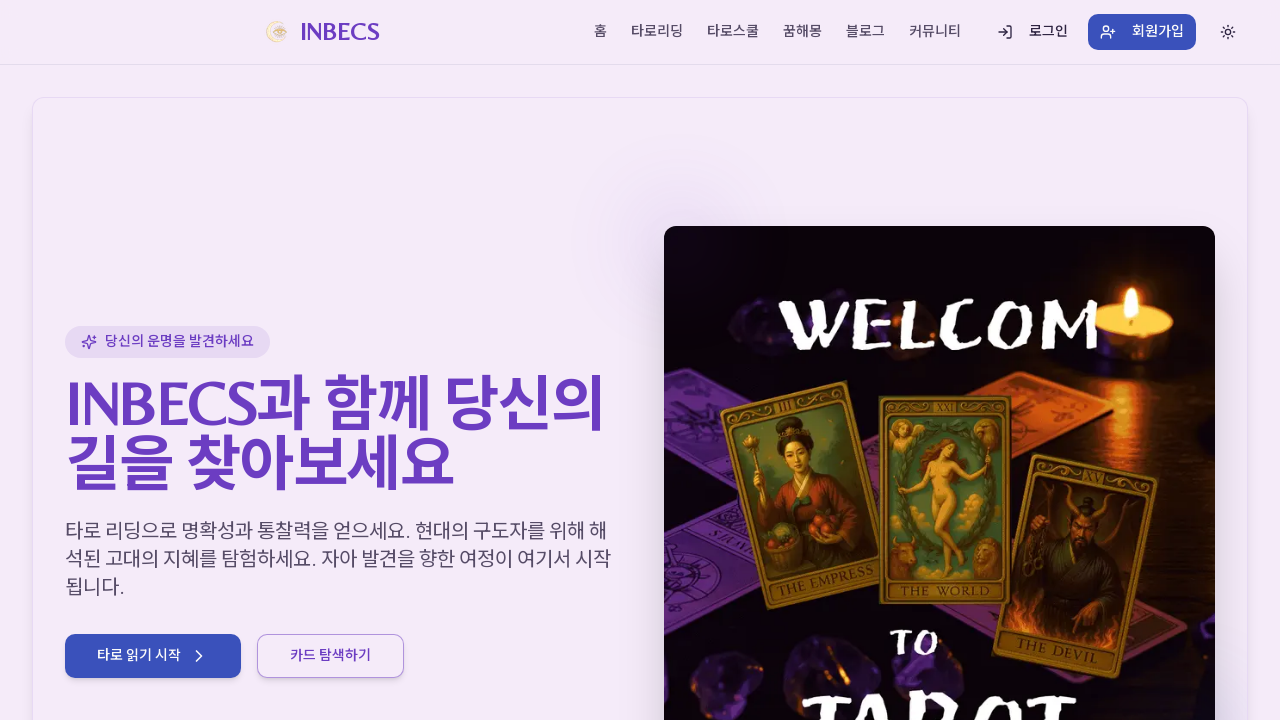

Clicked on tarot reading link to navigate to reading page at (657, 32) on a[href="/reading"] >> nth=0
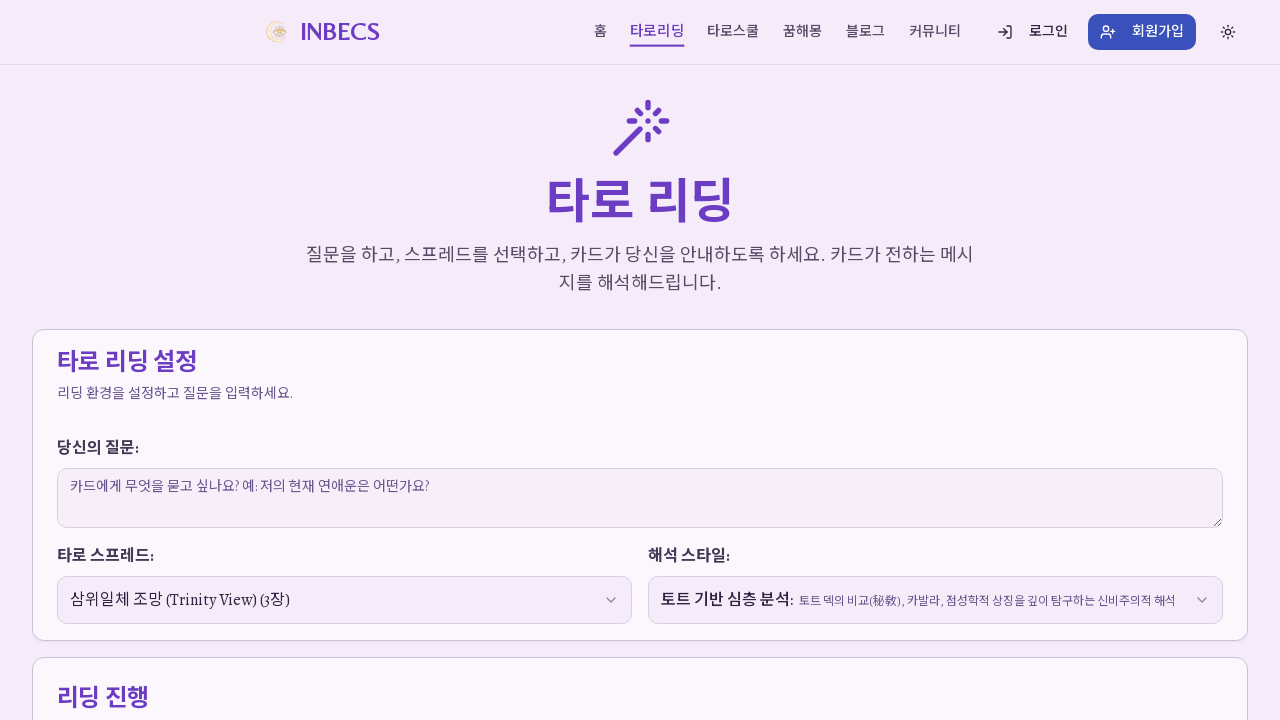

Waited for reading page to load (networkidle)
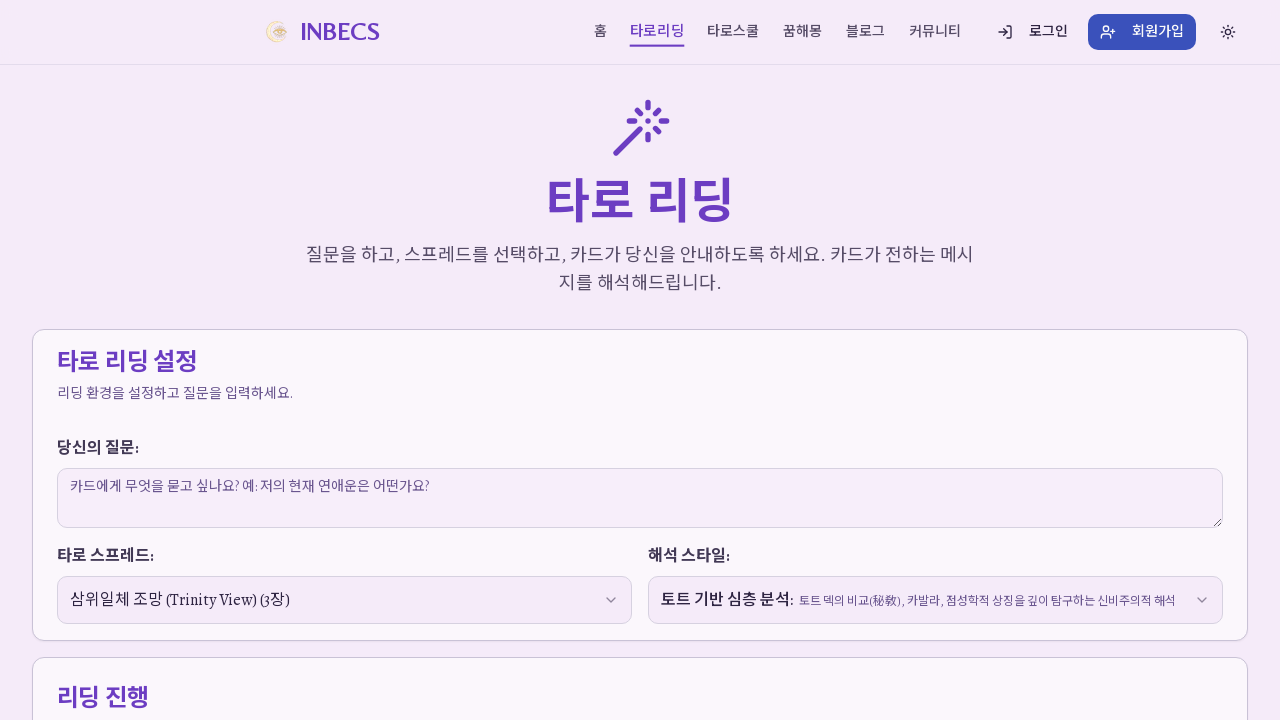

Verified navigation to reading page by URL match
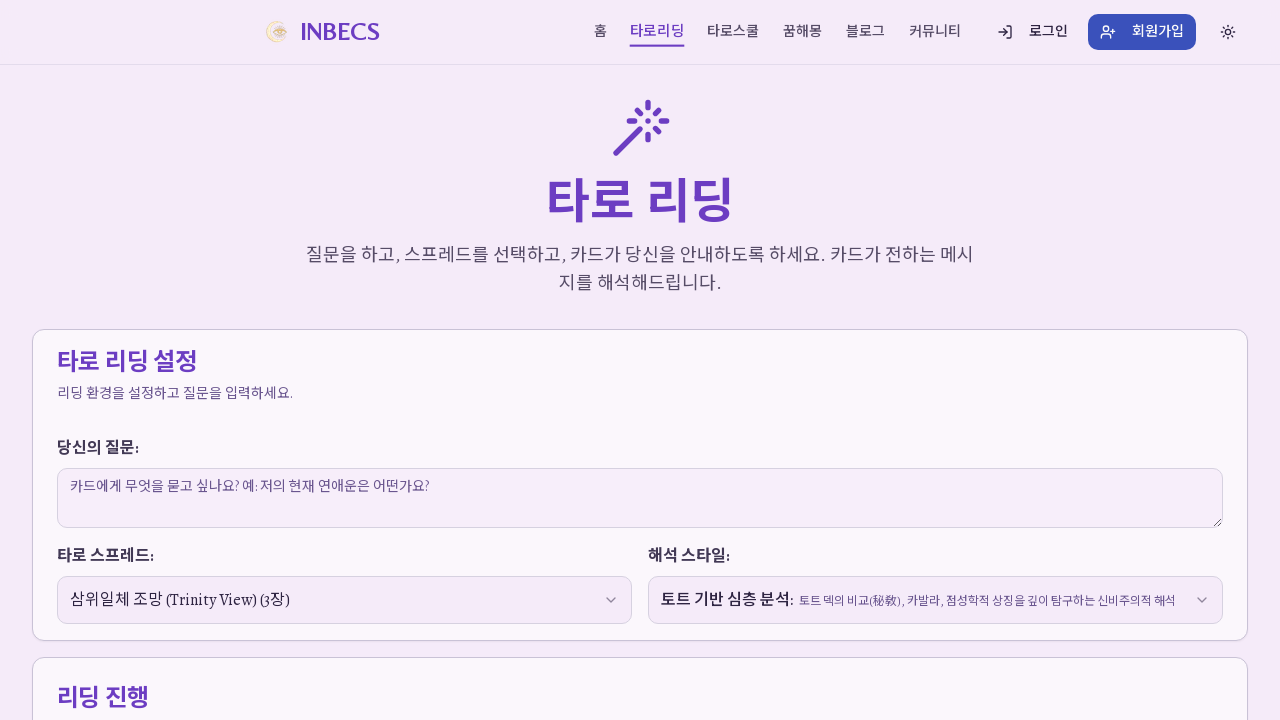

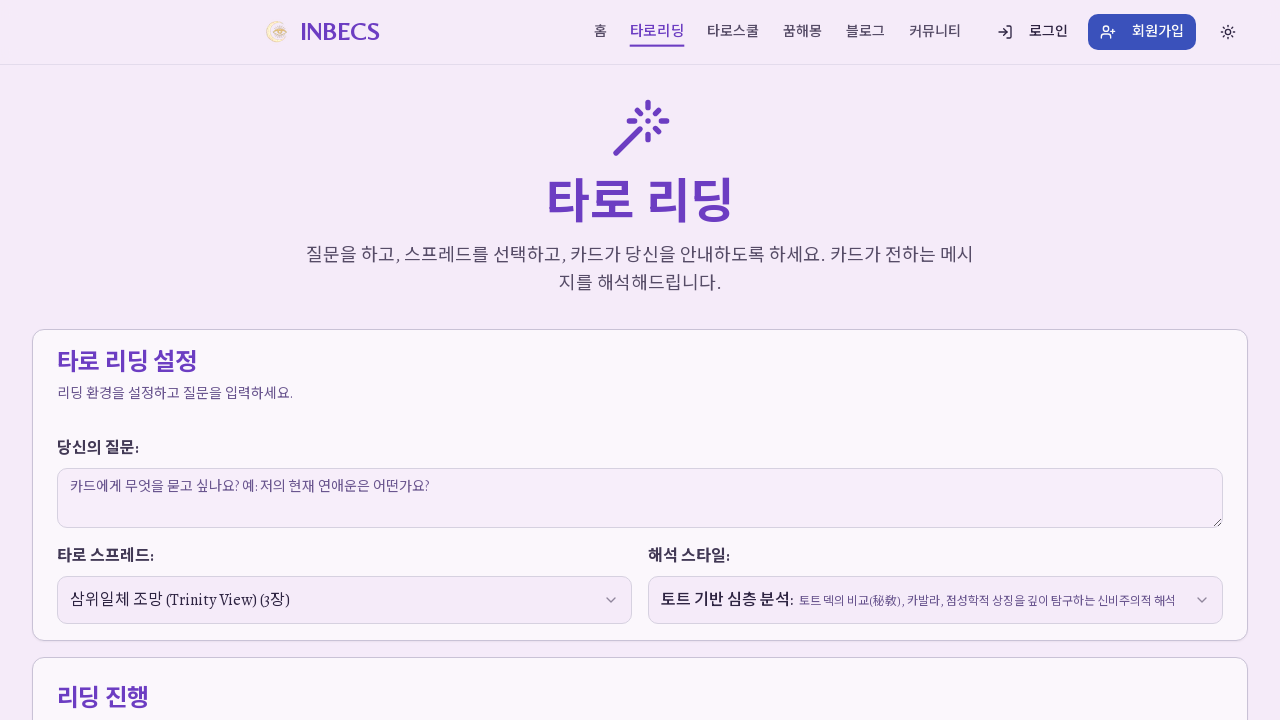